Tests the Wikipedia search input field on the test automation practice page by entering a search term

Starting URL: https://testautomationpractice.blogspot.com/

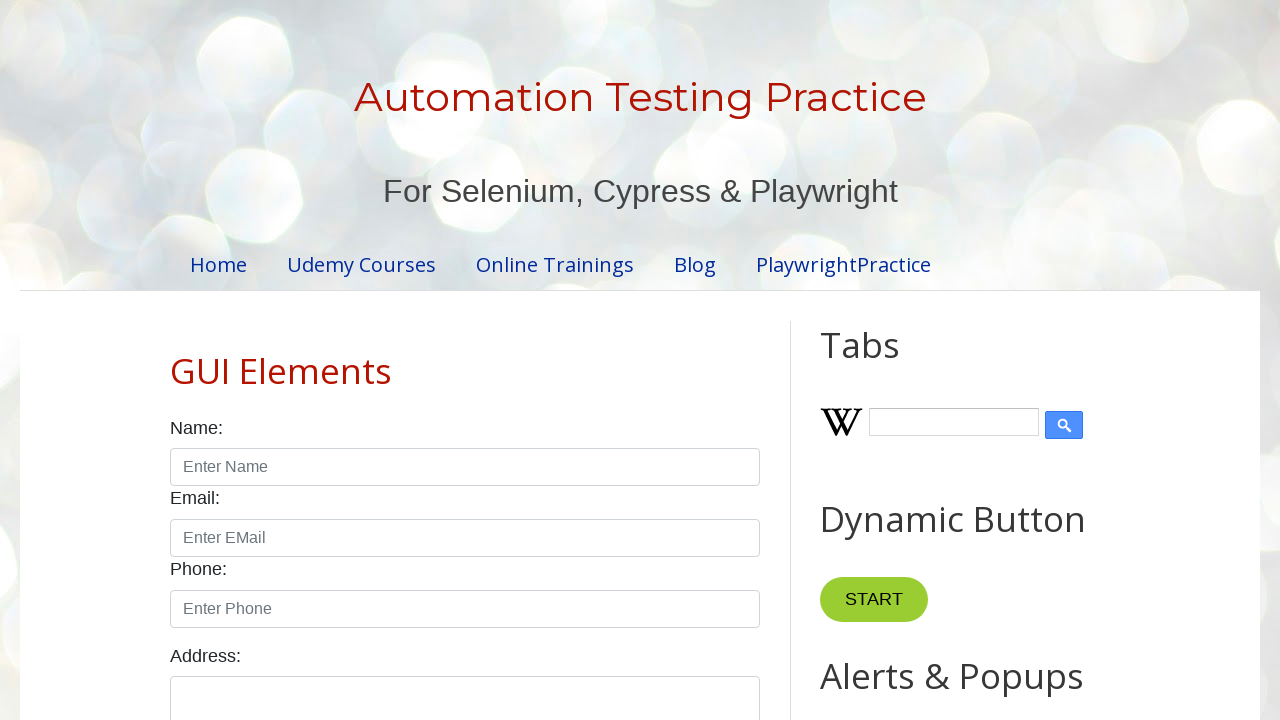

Navigated to test automation practice page
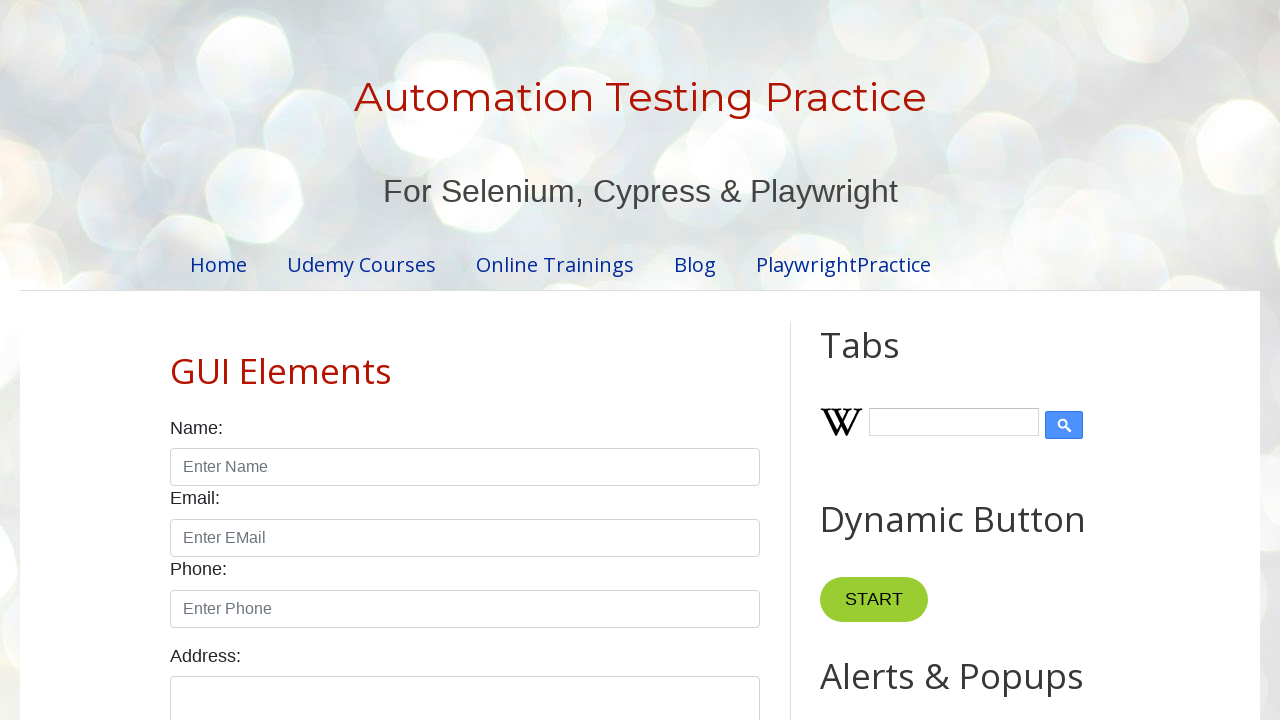

Filled Wikipedia search input field with 'saturday' on .wikipedia-search-input
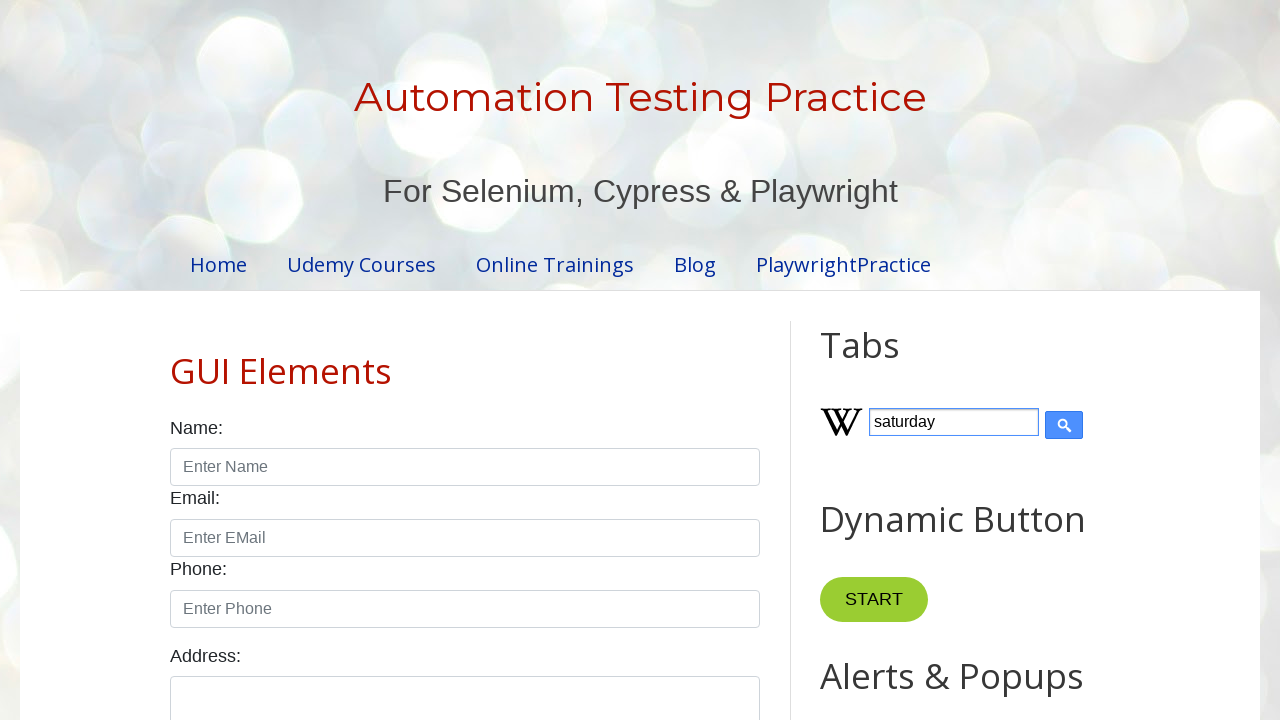

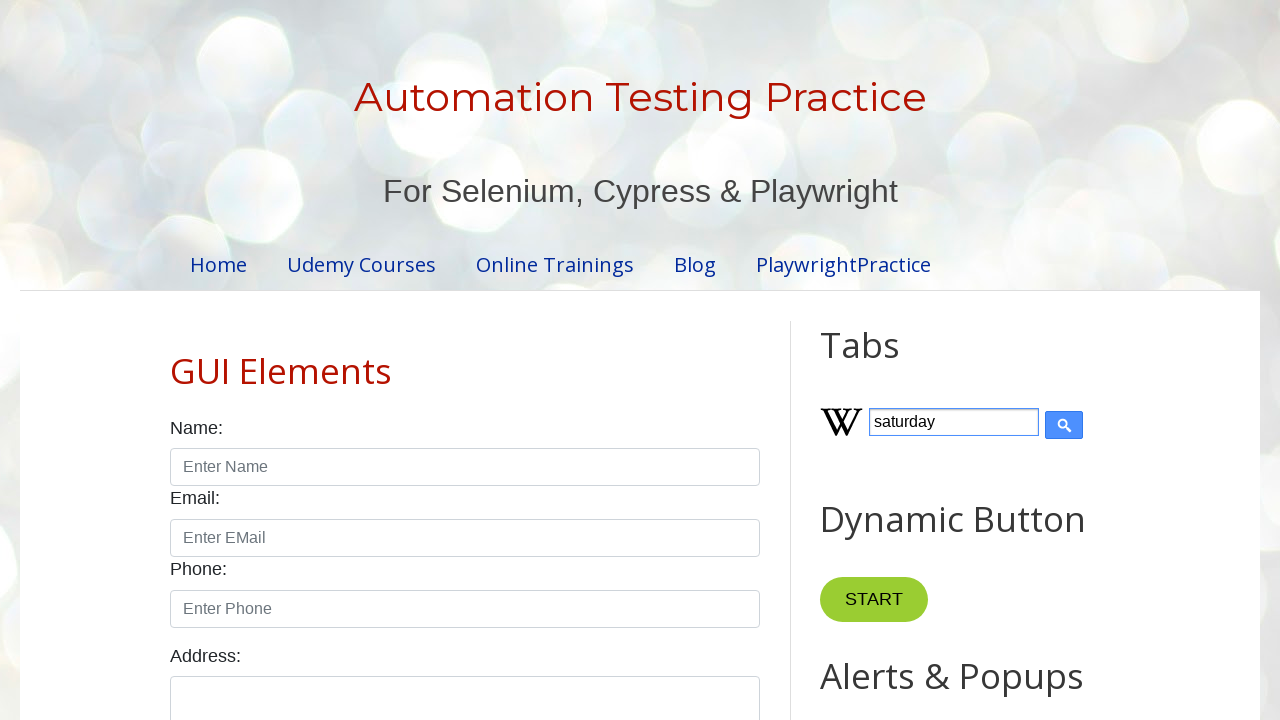